Tests checkbox functionality by ensuring both checkboxes are selected - clicks on each checkbox if it's not already selected, then verifies both are checked.

Starting URL: https://the-internet.herokuapp.com/checkboxes

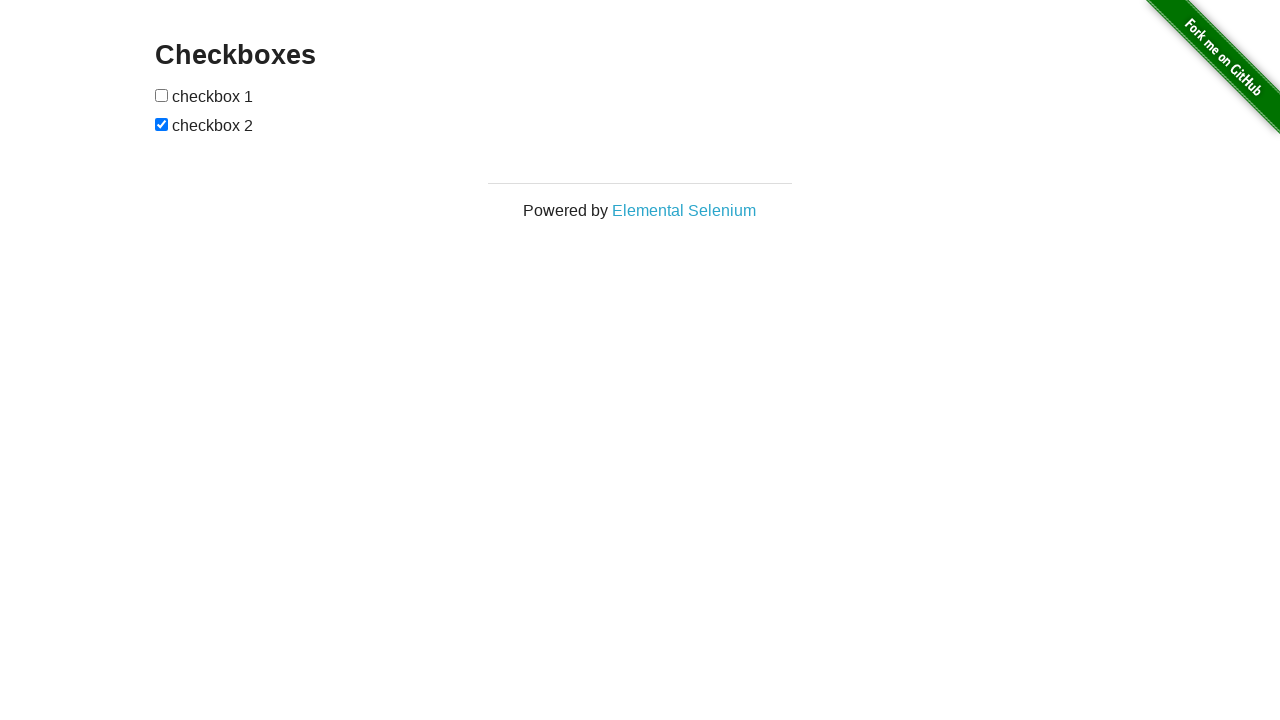

Located first checkbox element
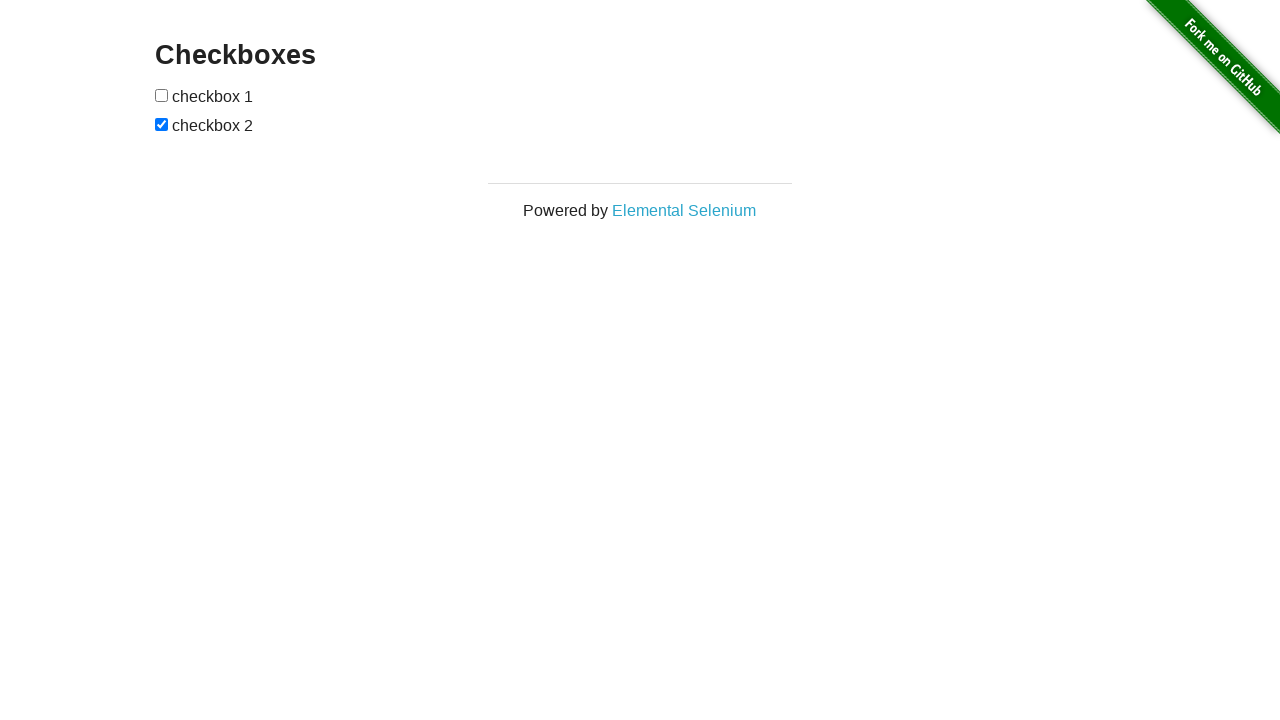

Located second checkbox element
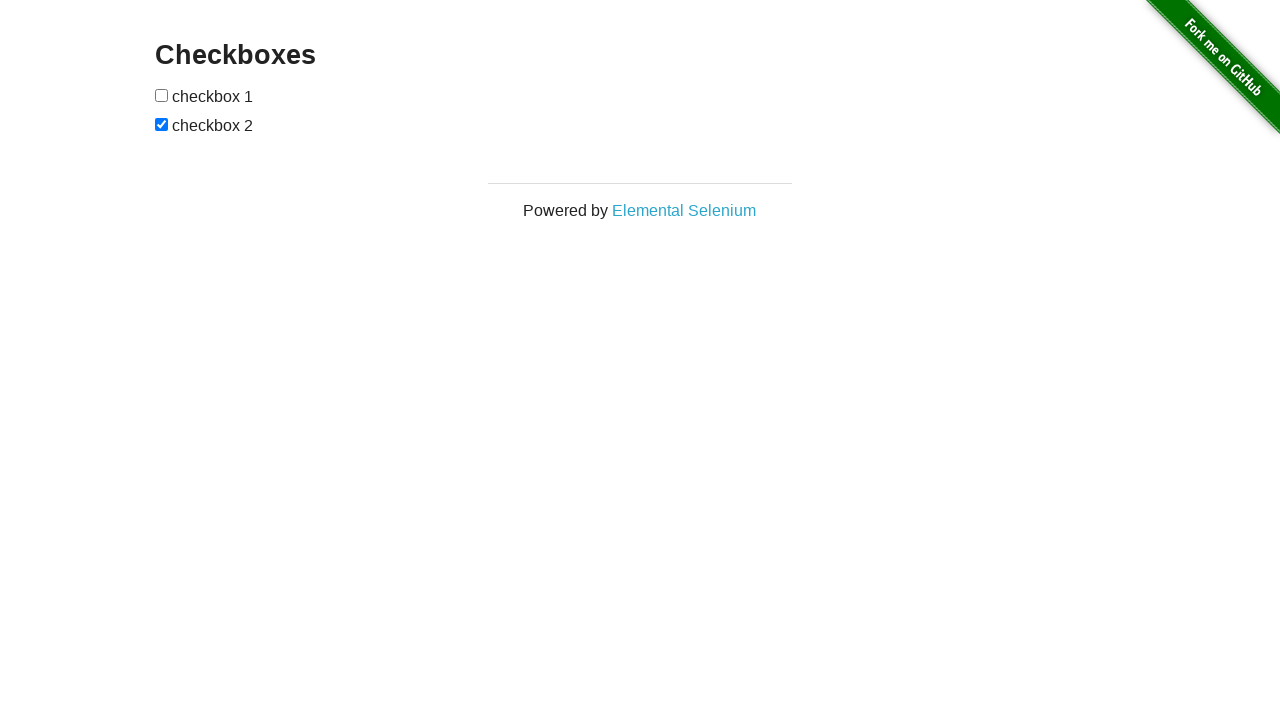

Checked if first checkbox is already selected
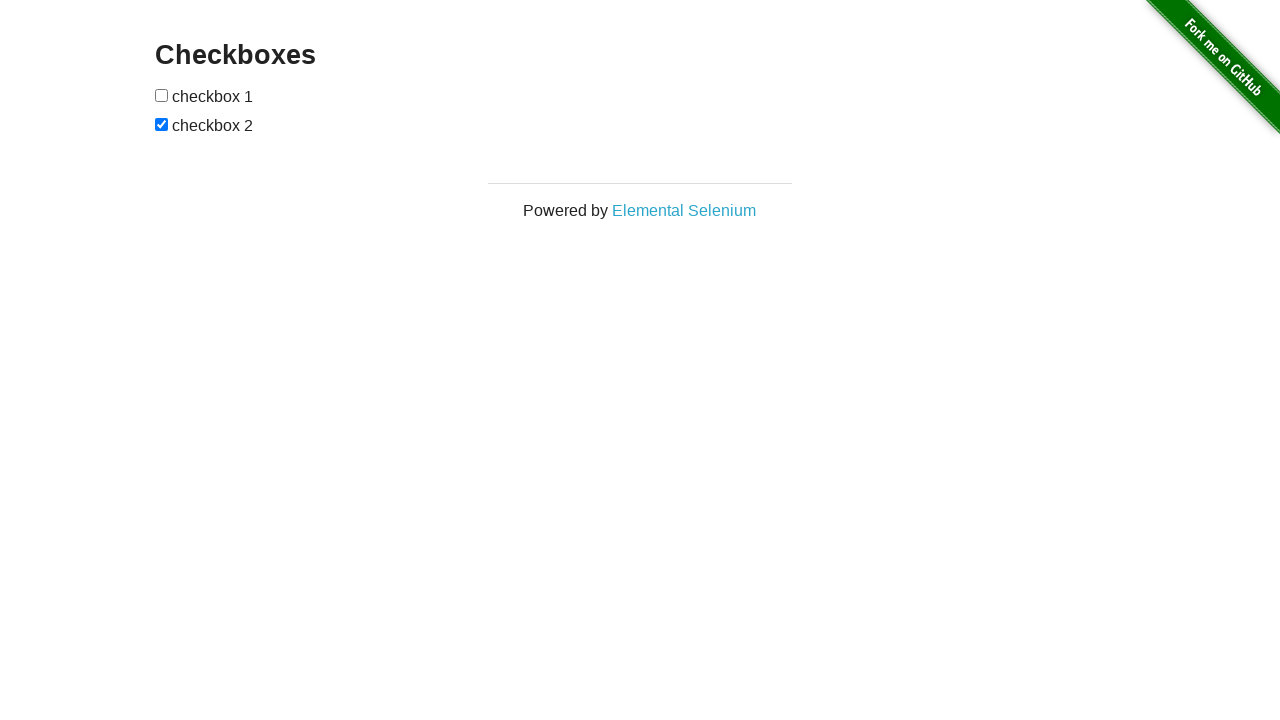

Clicked first checkbox to select it at (162, 95) on (//input[@type='checkbox'])[1]
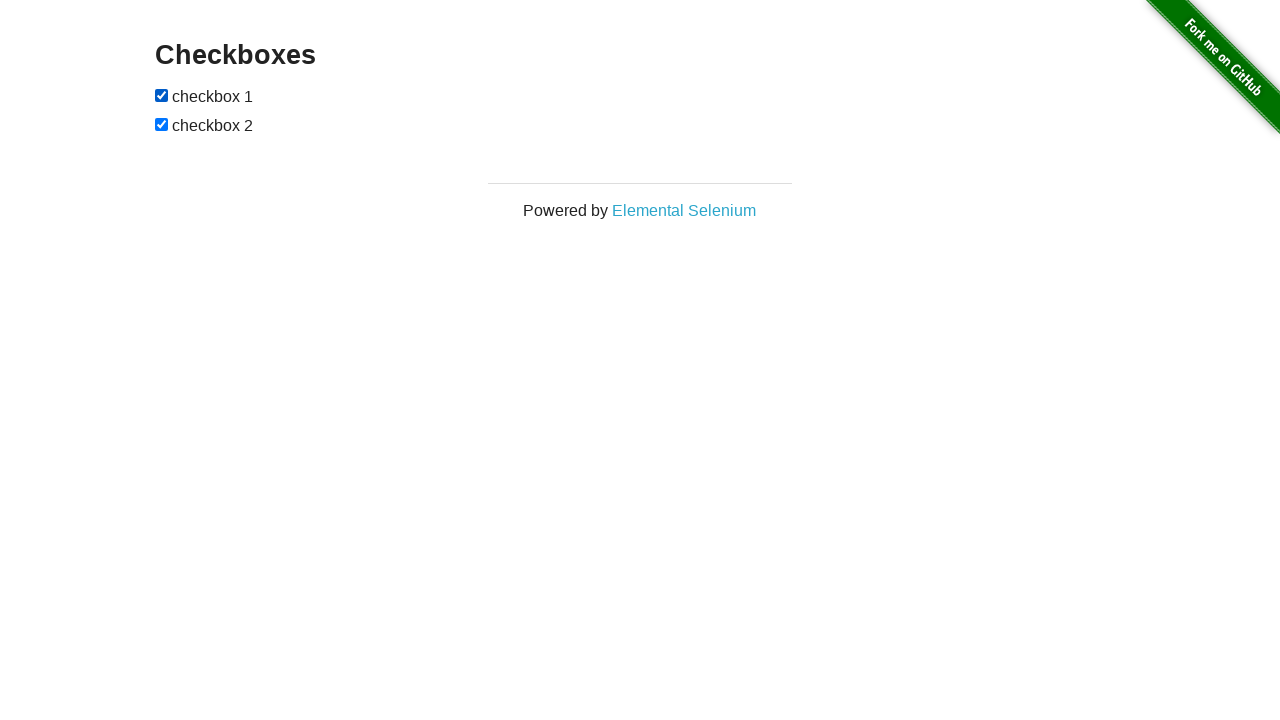

Second checkbox is already selected
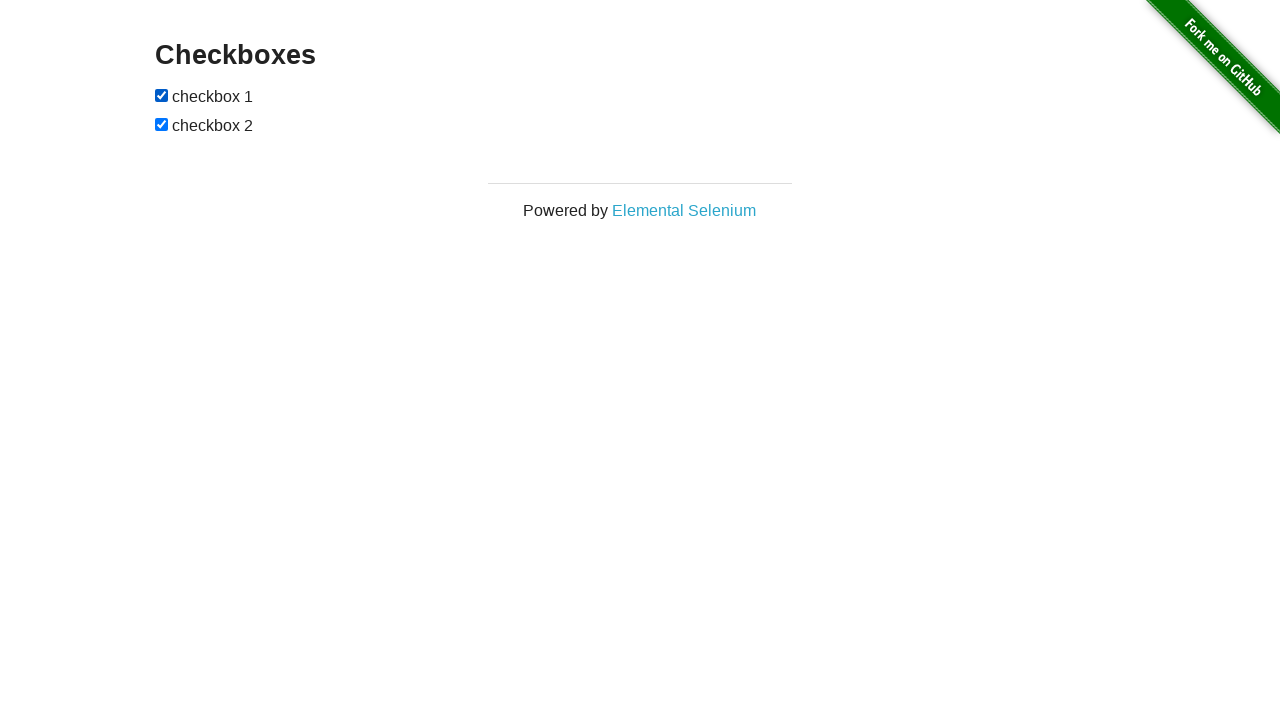

Verified first checkbox is selected
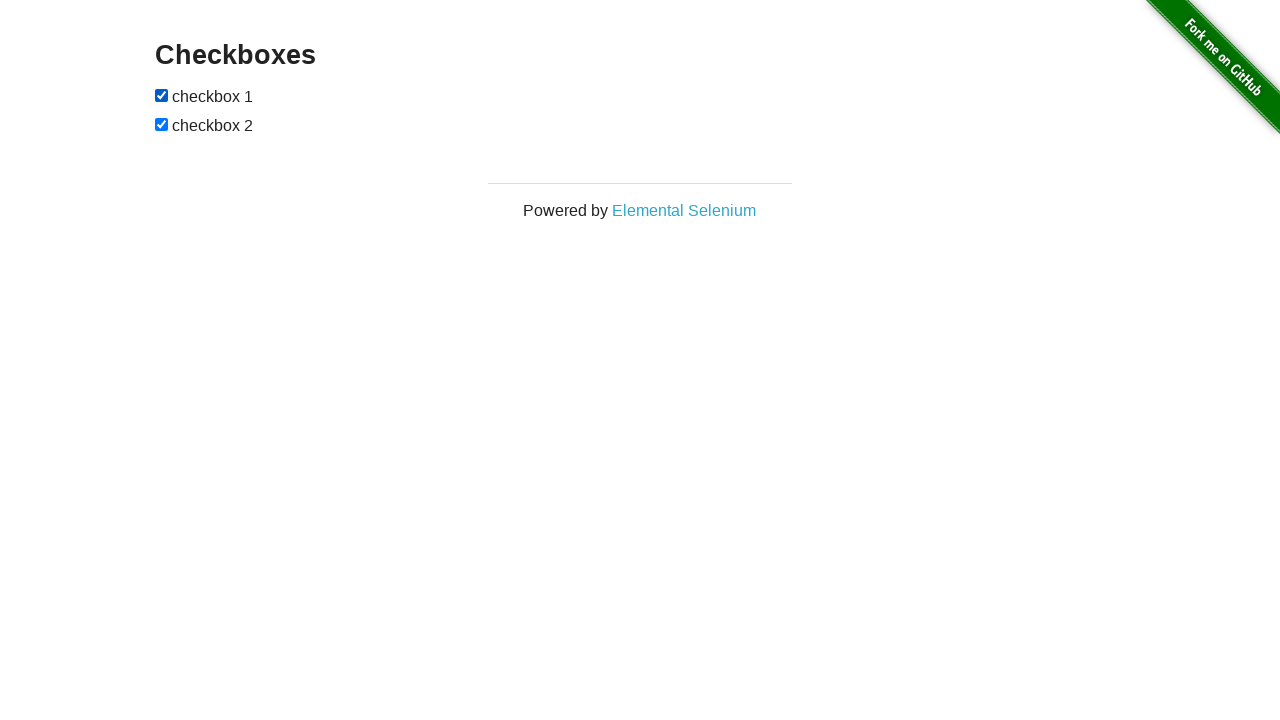

Verified second checkbox is selected
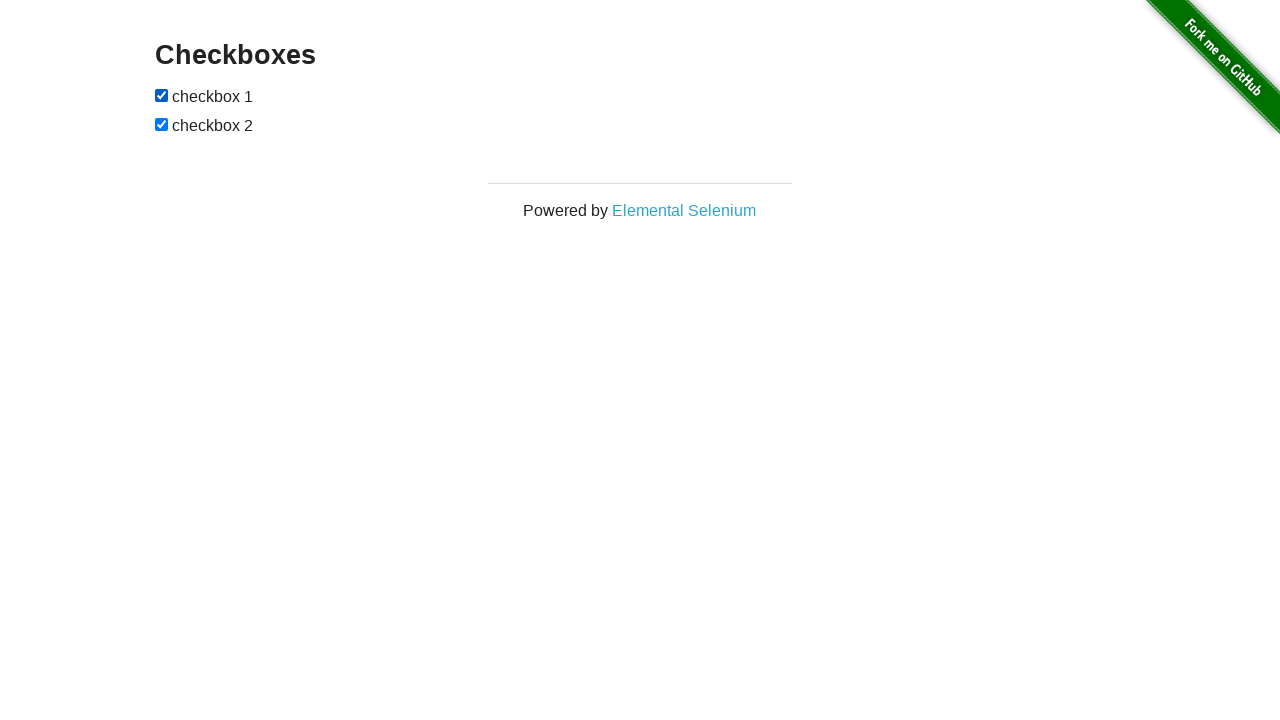

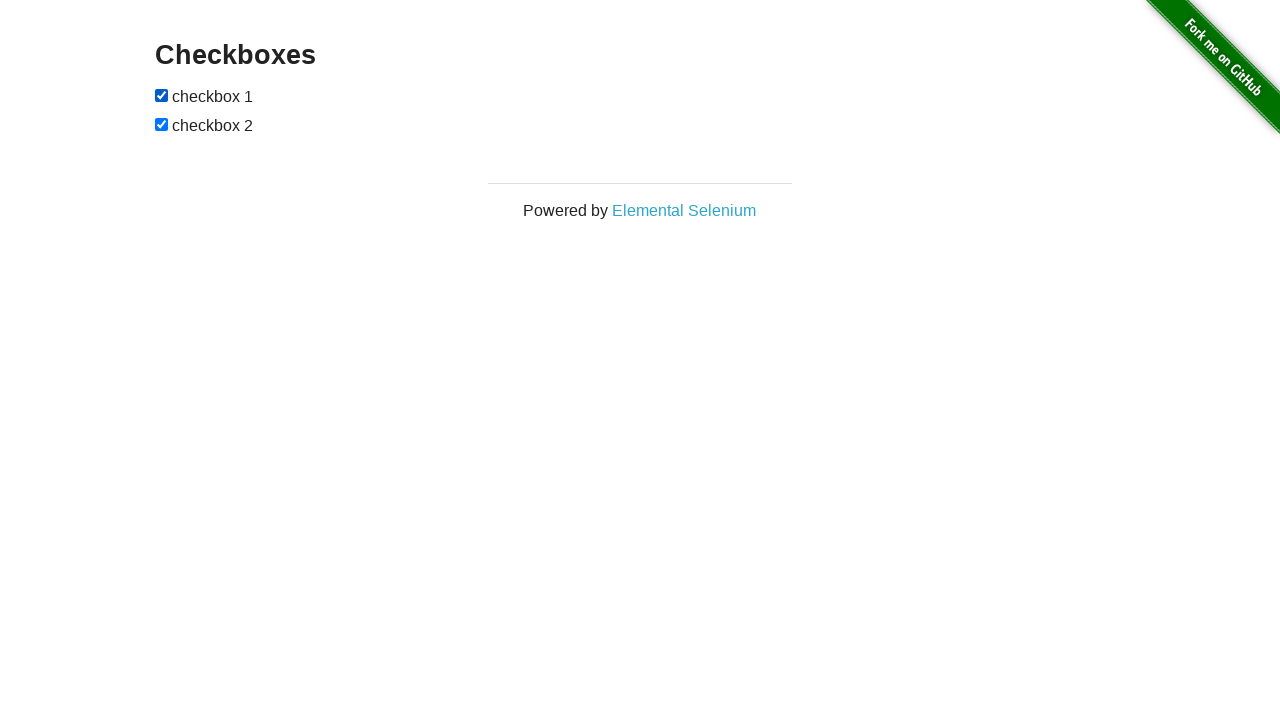